Navigates to a GeeksforGeeks tutorial page and verifies that the main header container element is present

Starting URL: https://www.geeksforgeeks.org/selenium-python-tutorial

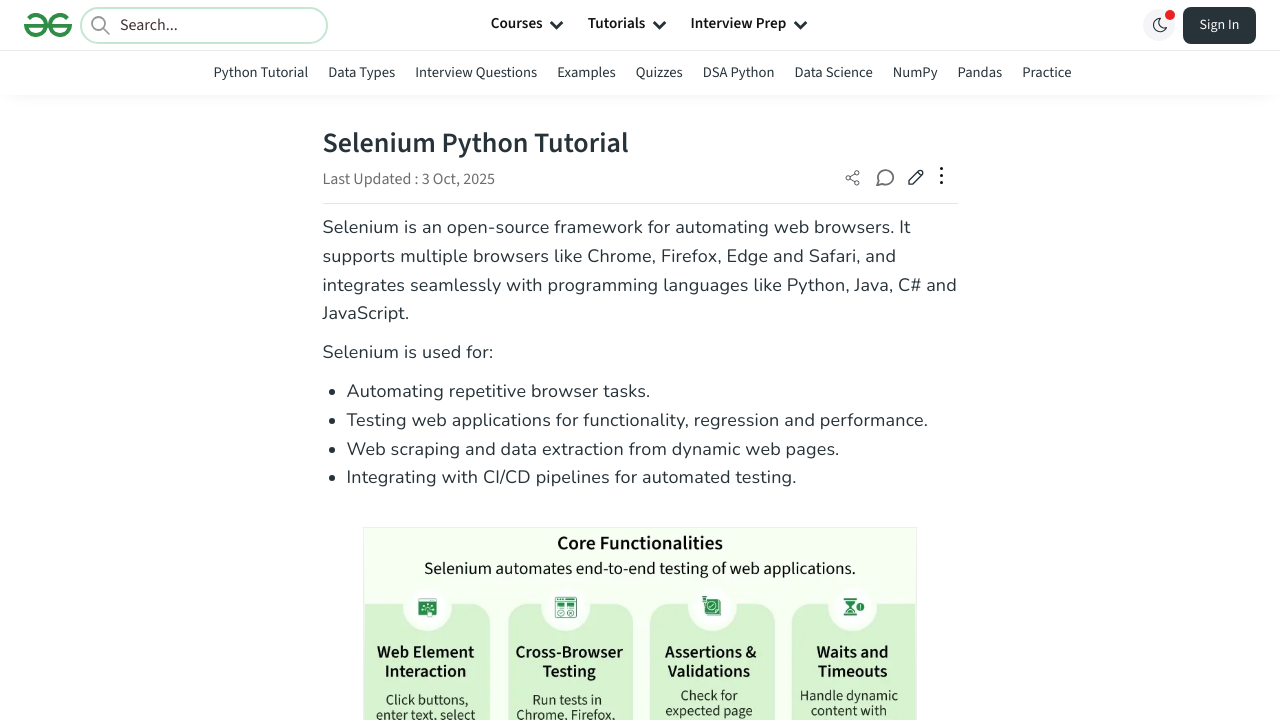

Navigated to GeeksforGeeks Selenium Python tutorial page
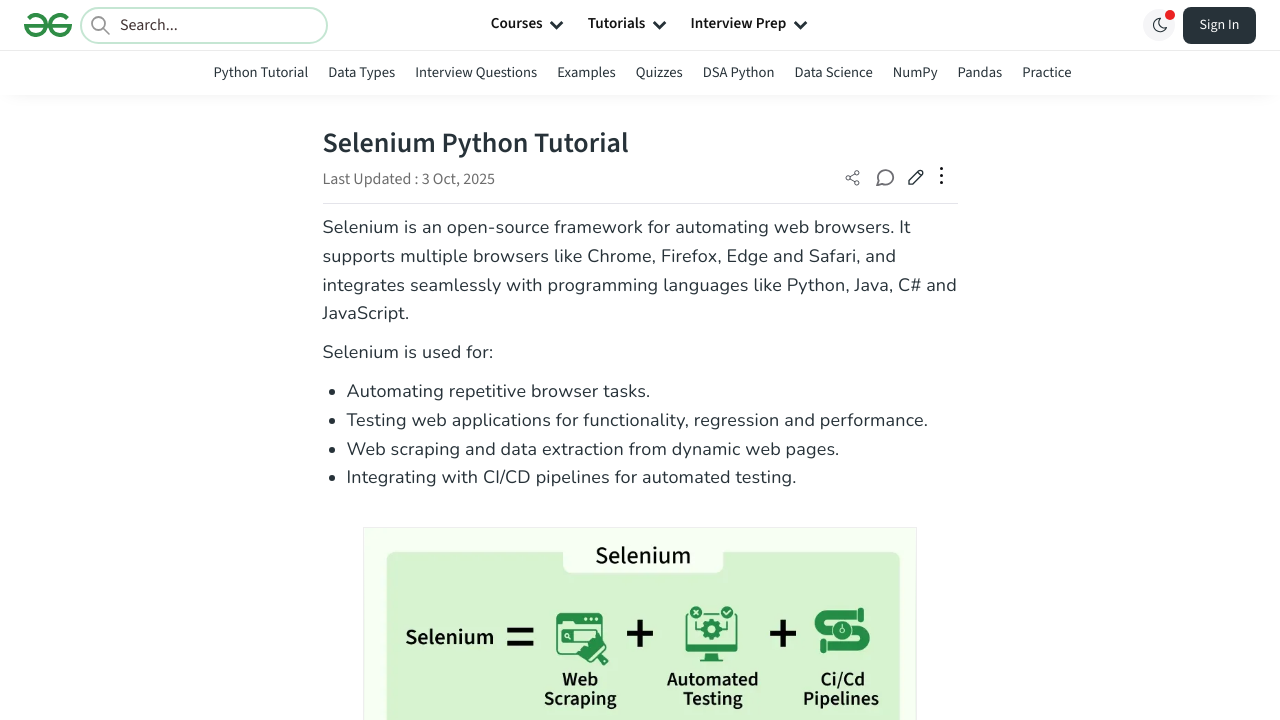

Header container element is present and loaded
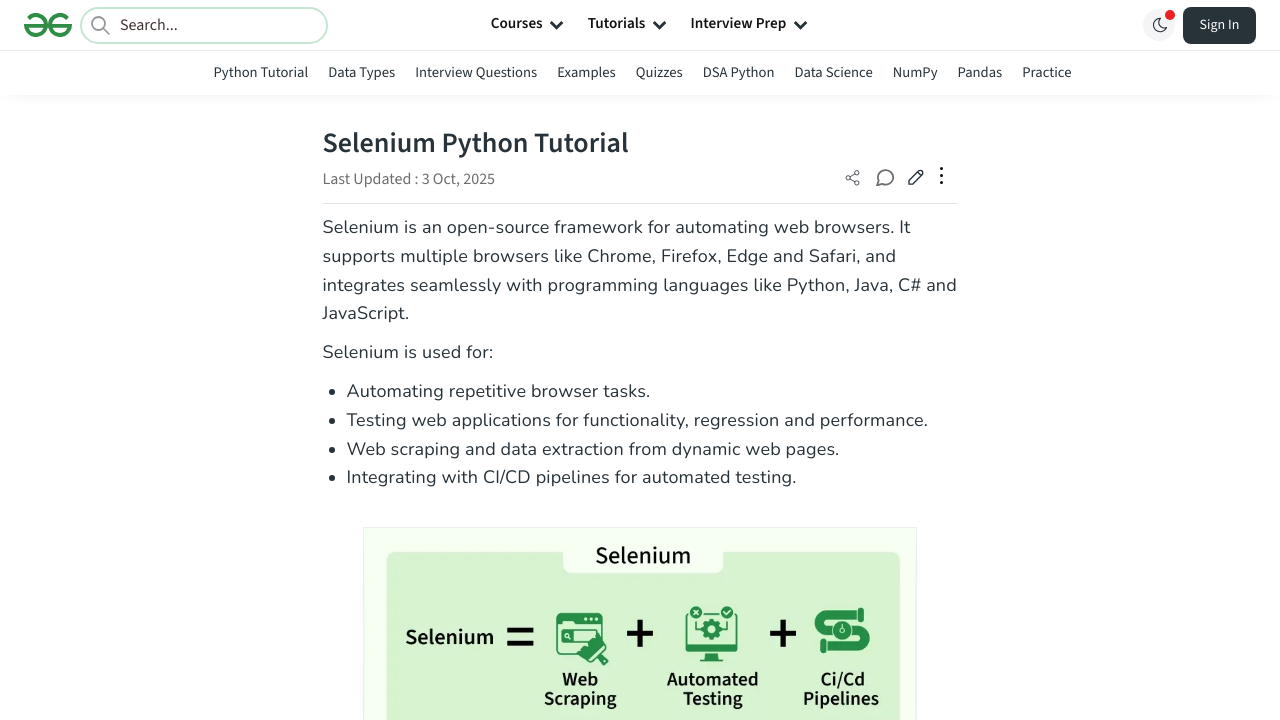

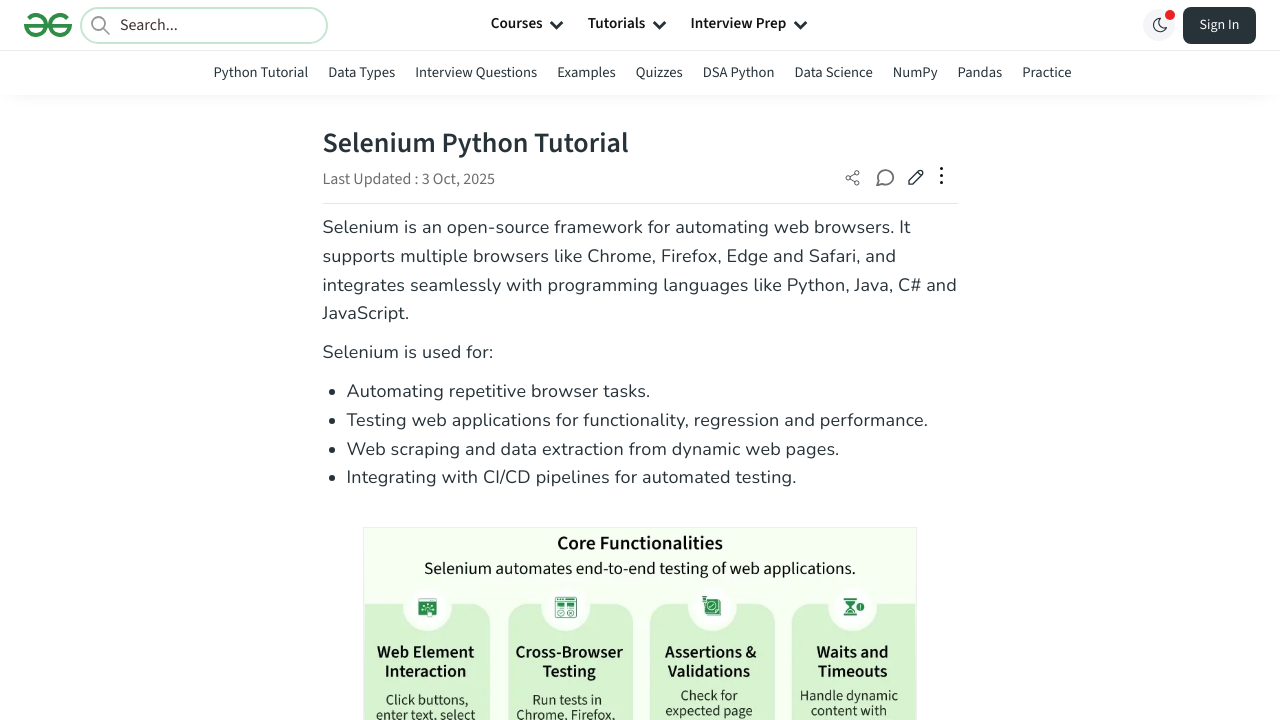